Validates the page title matches "The Internet"

Starting URL: https://the-internet.herokuapp.com/challenging_dom

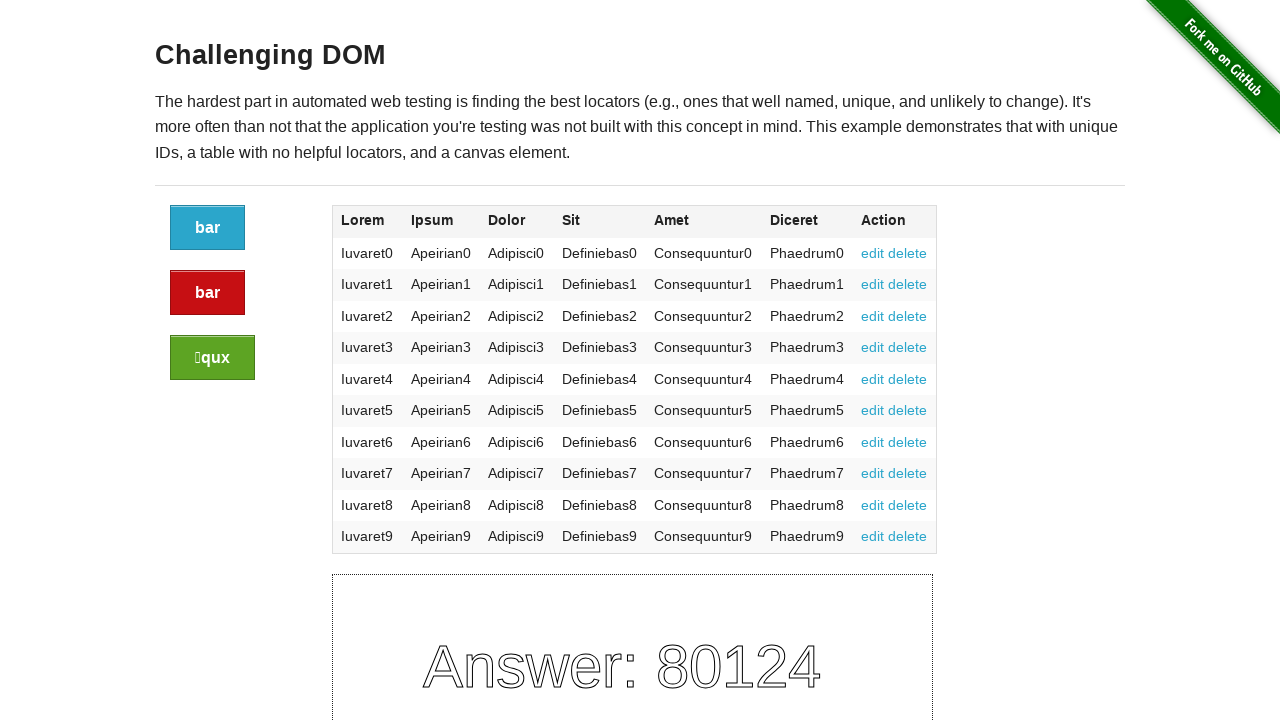

Navigated to https://the-internet.herokuapp.com/challenging_dom
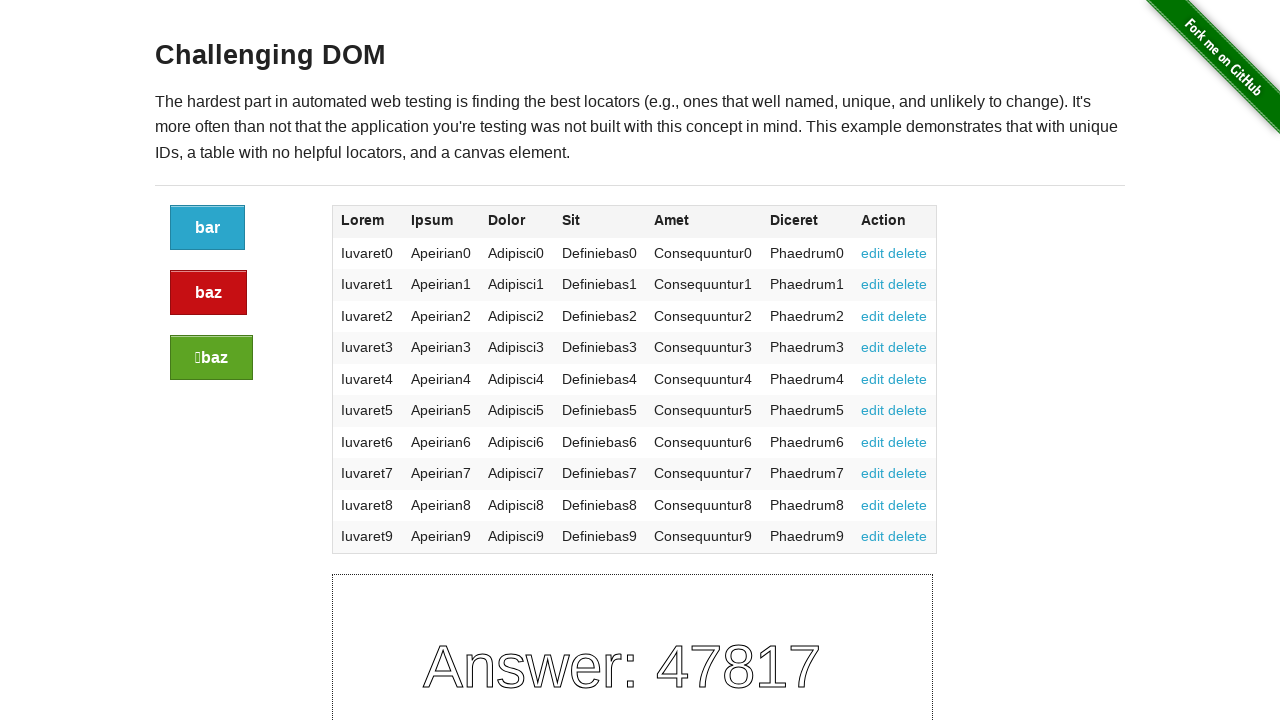

Retrieved page title
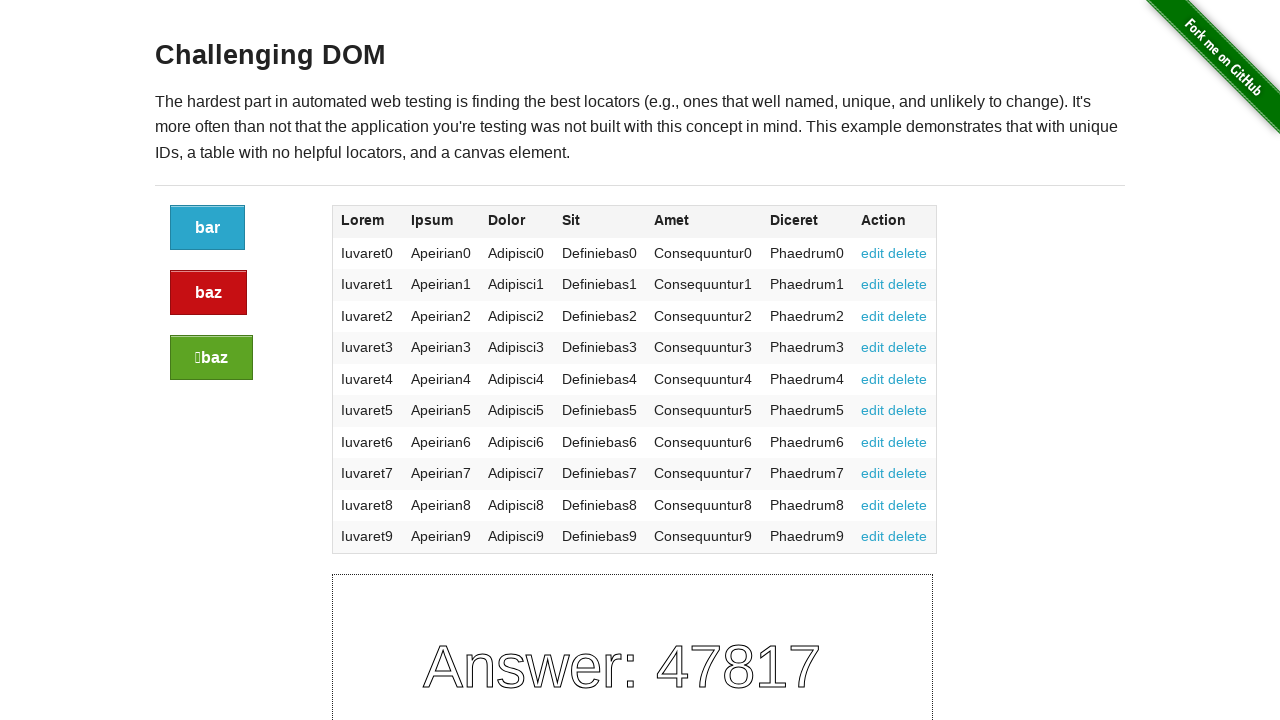

Validated page title matches 'The Internet'
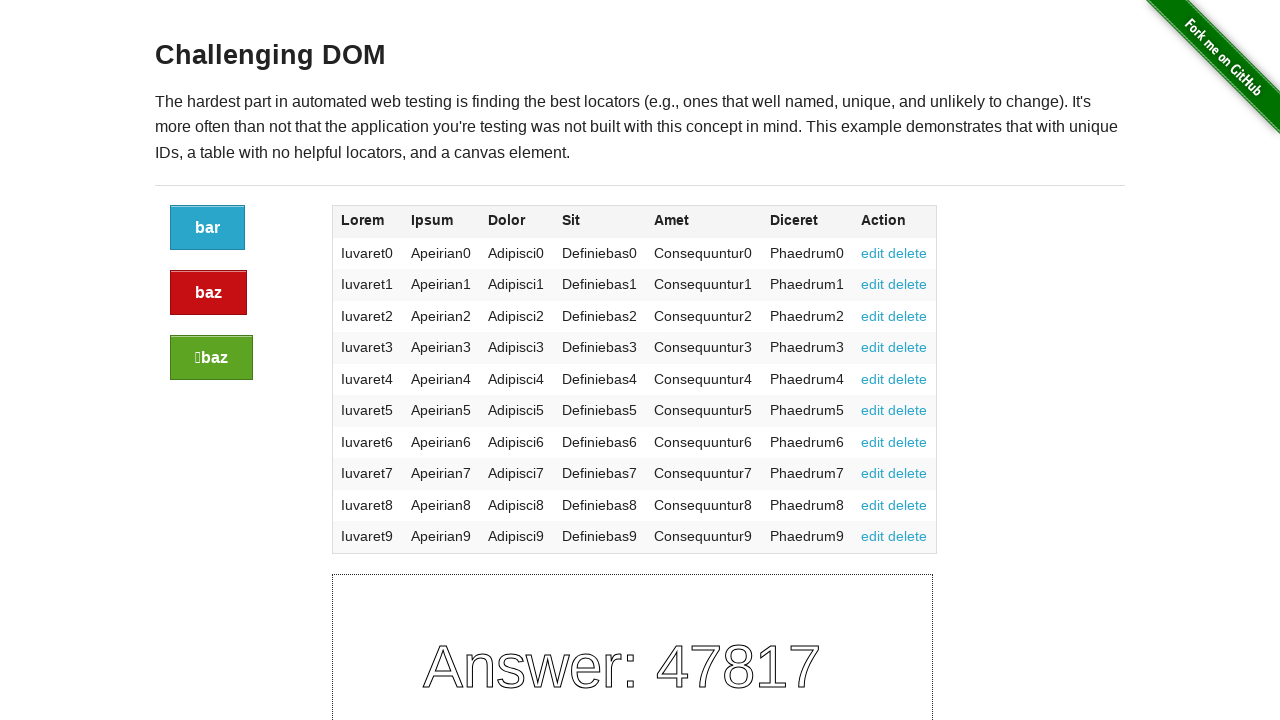

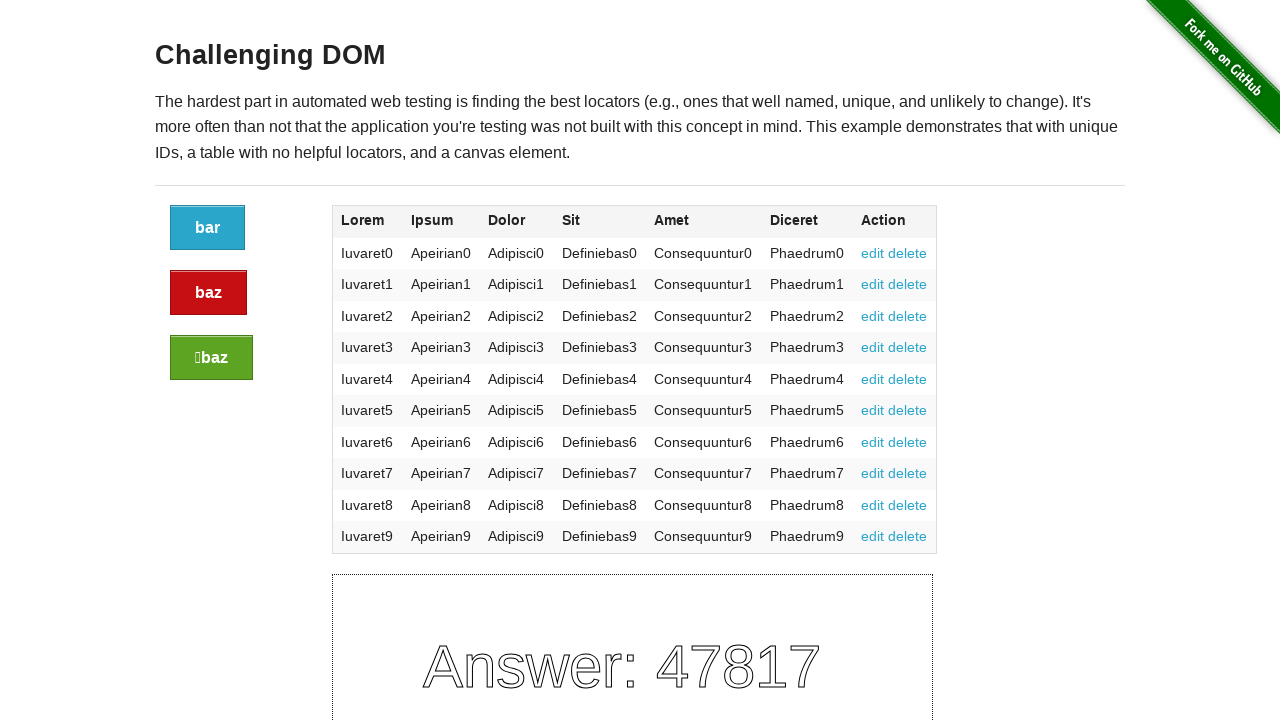